Tests that when locked_out_user tries to login with correct password, the error message about user being locked out is displayed

Starting URL: https://www.saucedemo.com

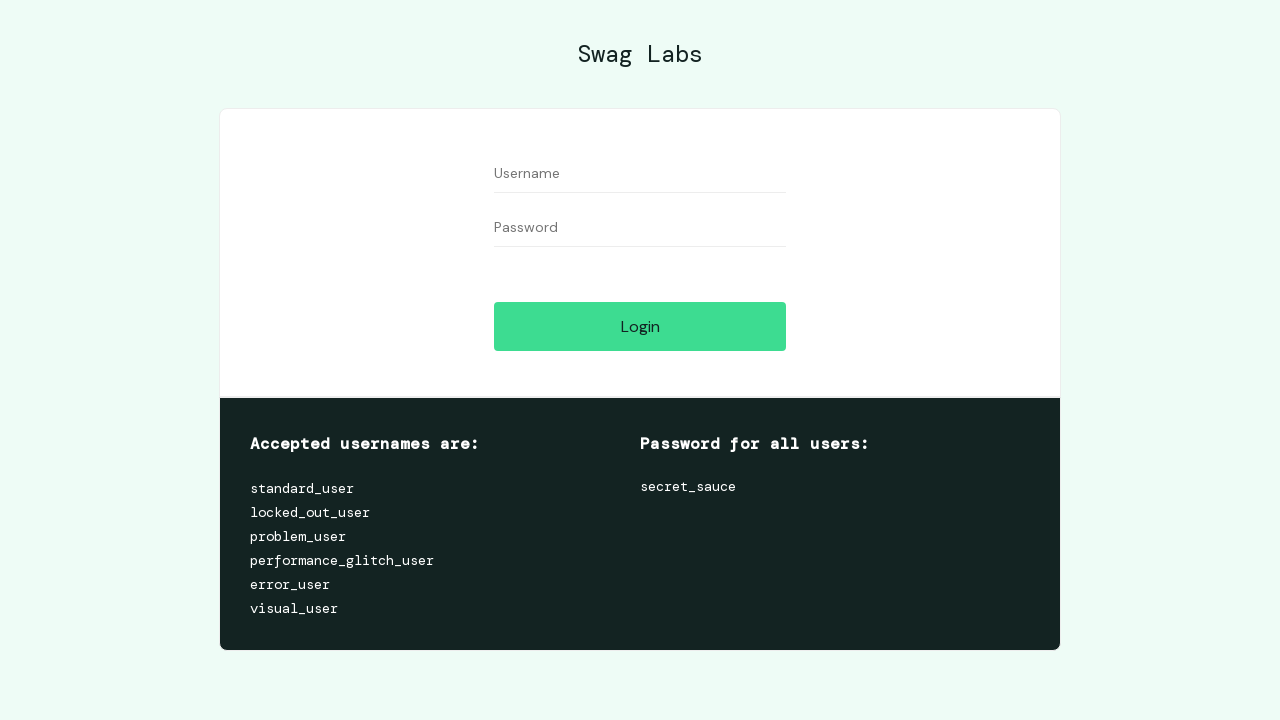

Filled username field with 'locked_out_user' on #user-name
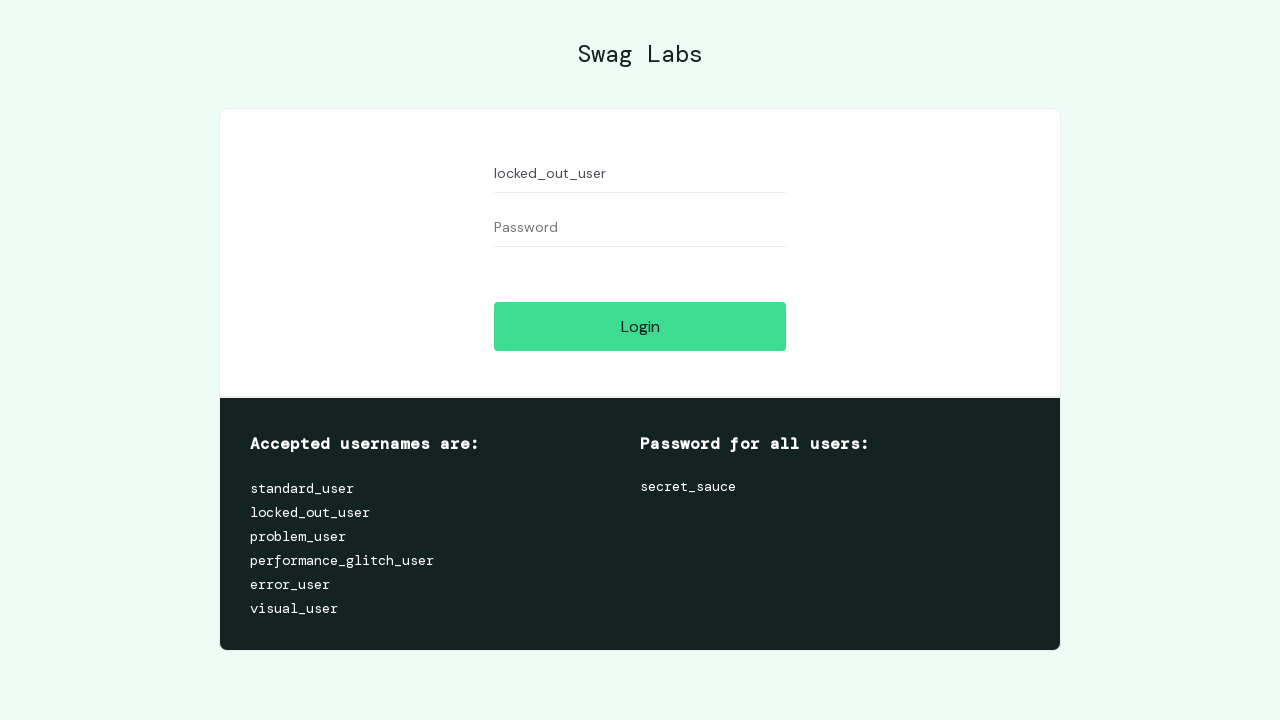

Filled password field with 'secret_sauce' on #password
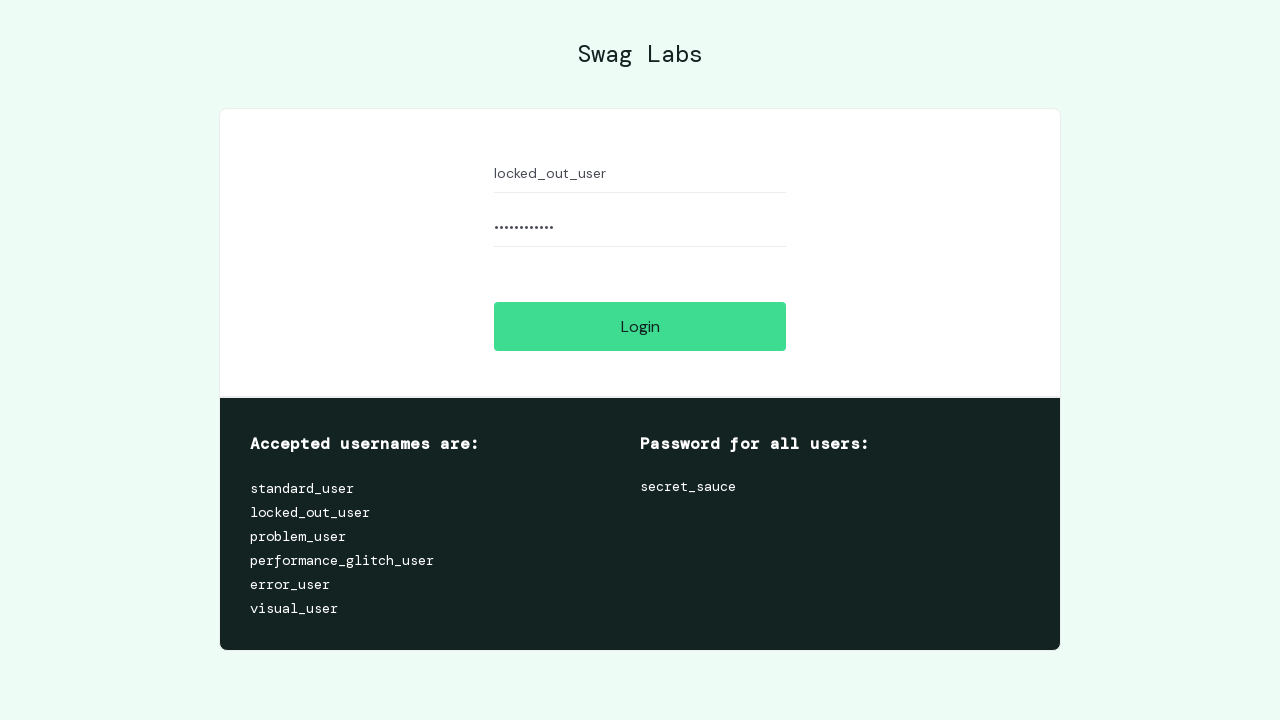

Clicked login button at (640, 326) on #login-button
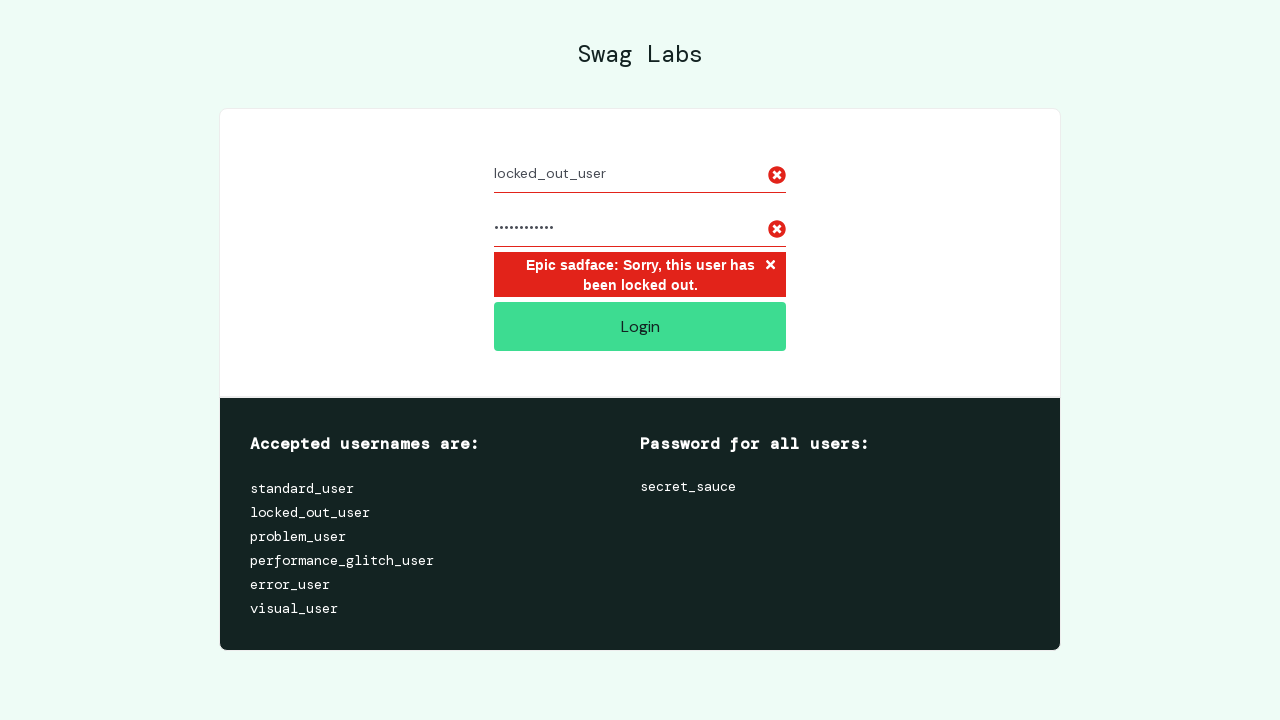

Located error message element
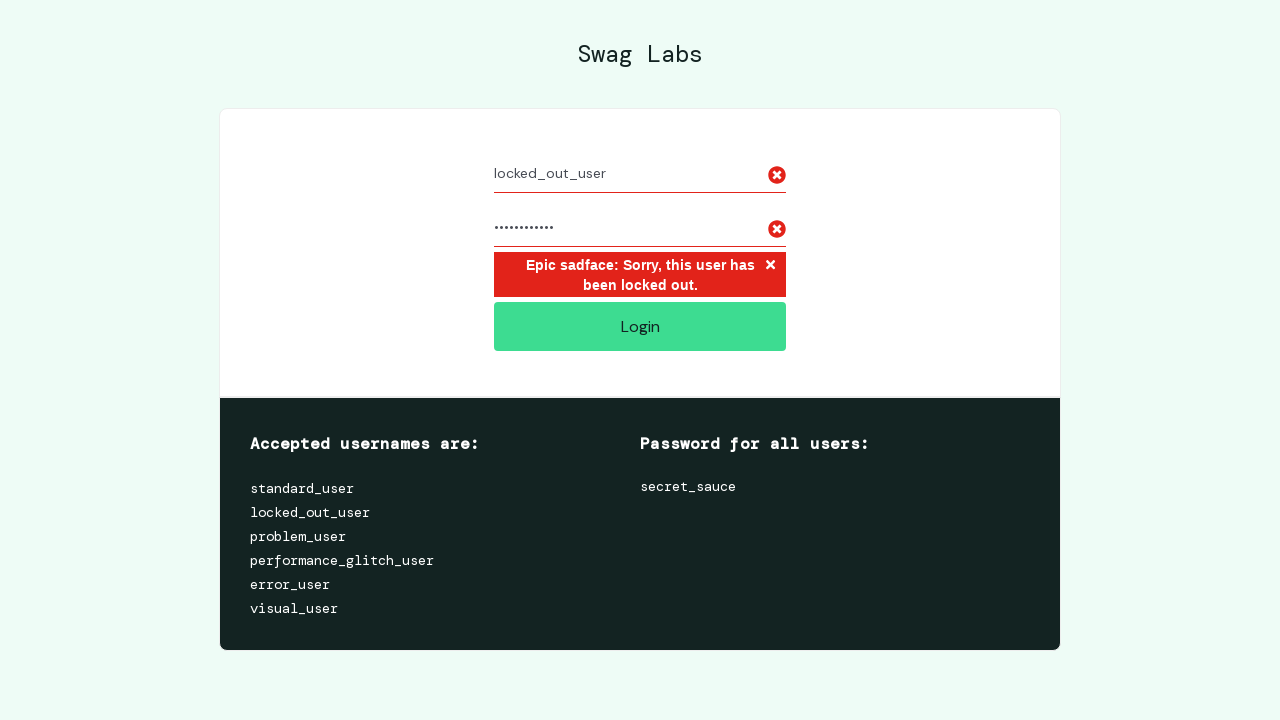

Waited for locked out error message to appear
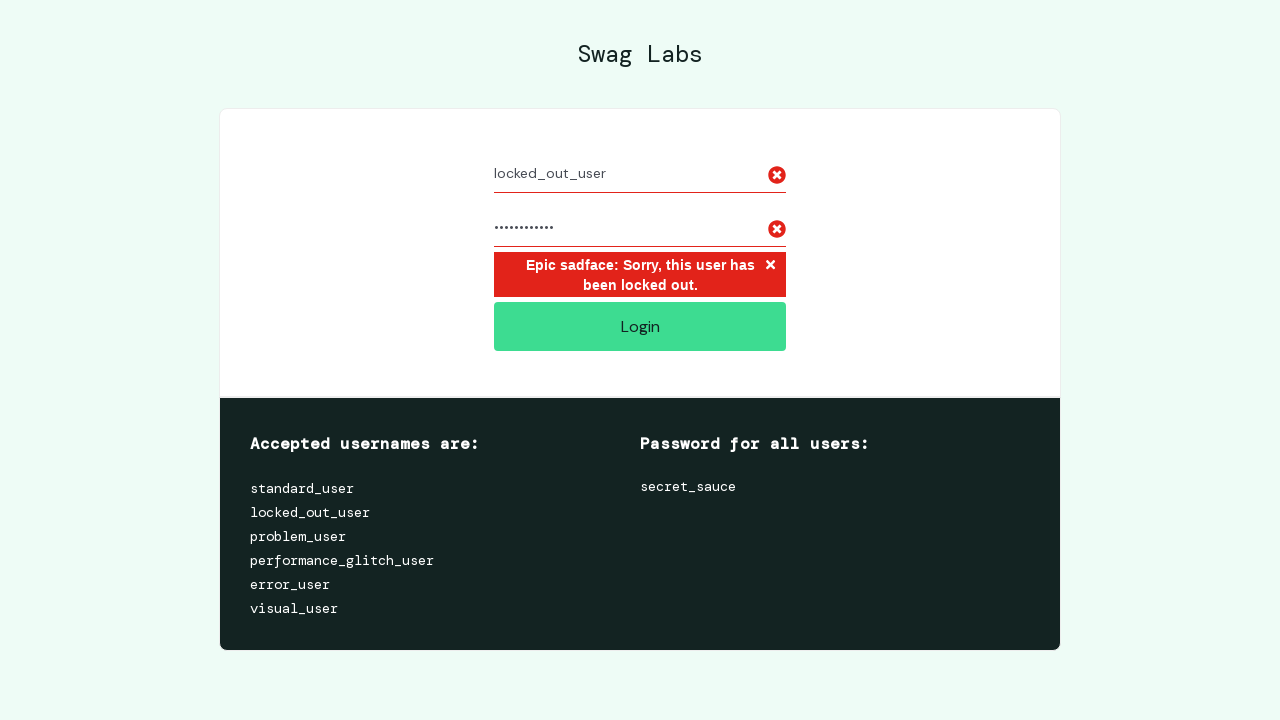

Verified error message displays 'Epic sadface: Sorry, this user has been locked out.'
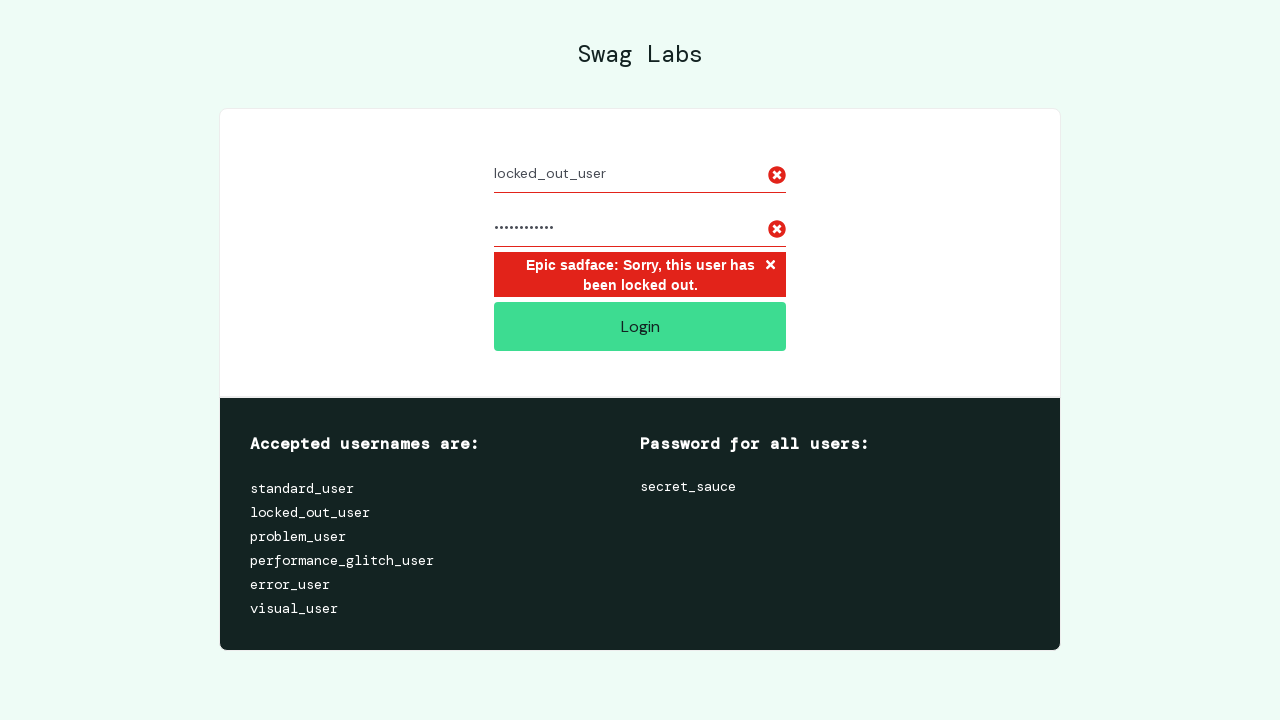

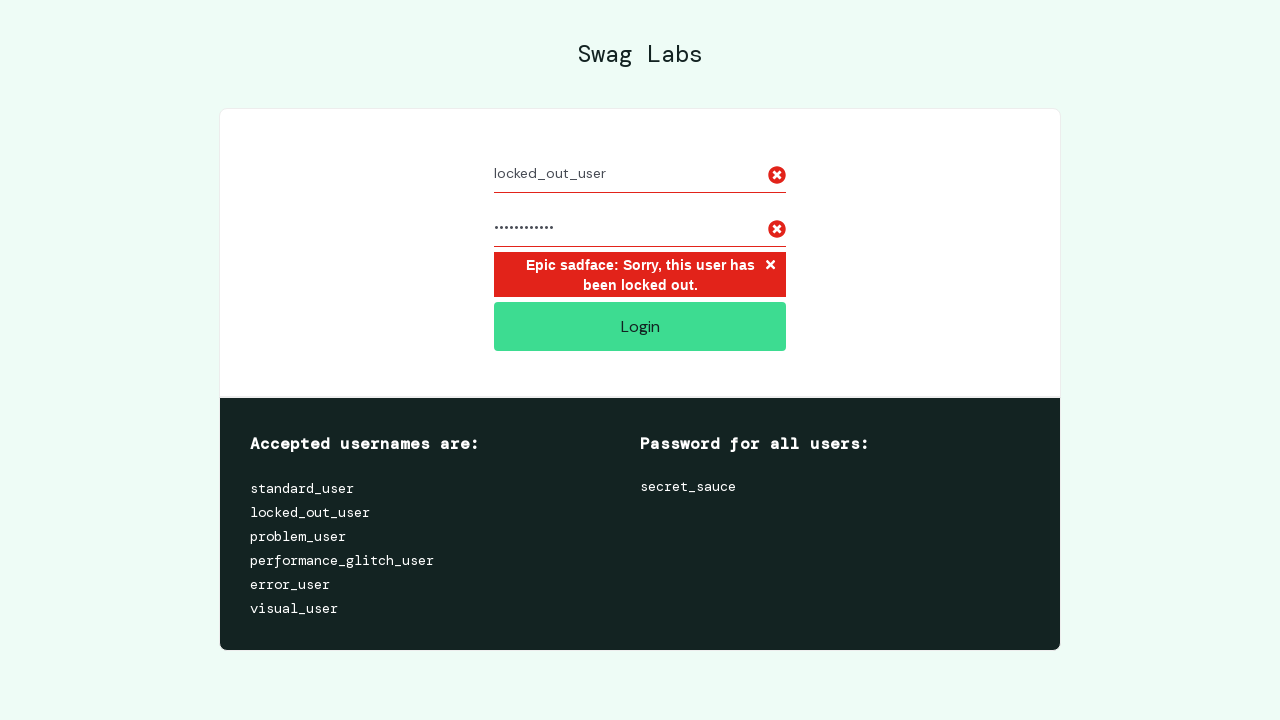